Tests sorting the "Due" column in ascending order by clicking the column header and verifying the values are sorted correctly

Starting URL: http://the-internet.herokuapp.com/tables

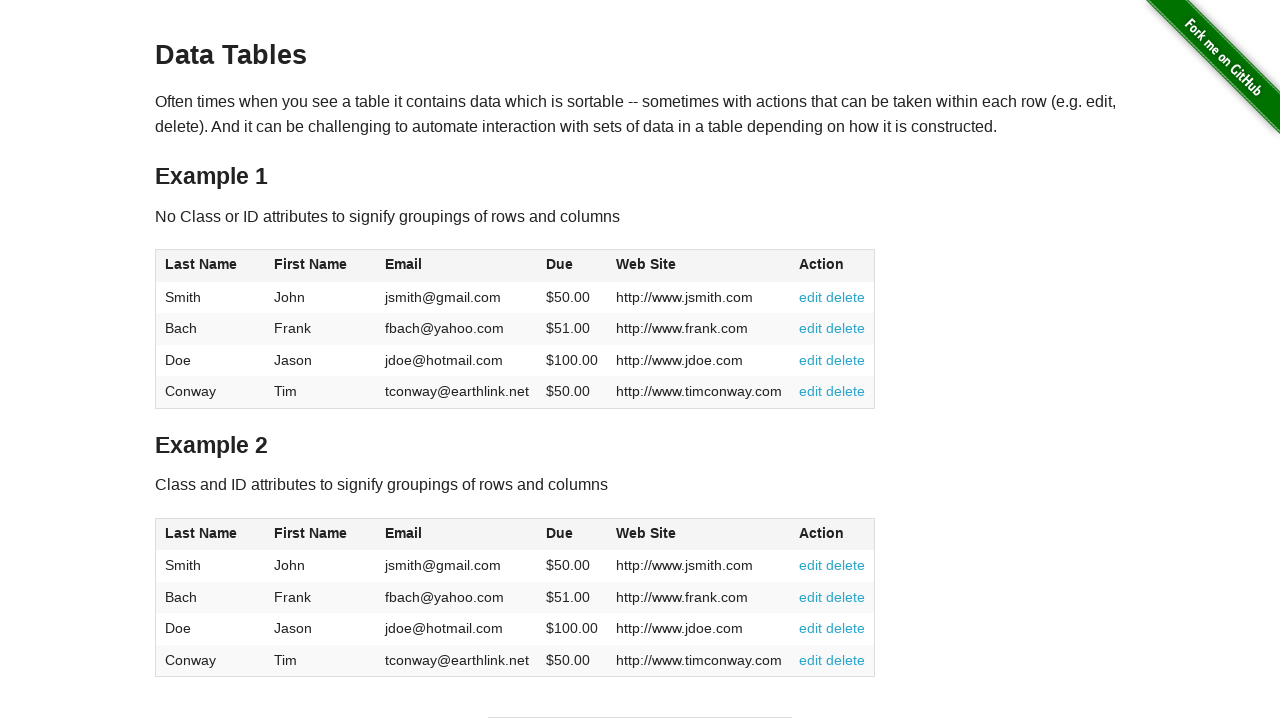

Clicked the Due column header to sort in ascending order at (572, 266) on #table1 thead tr th:nth-of-type(4)
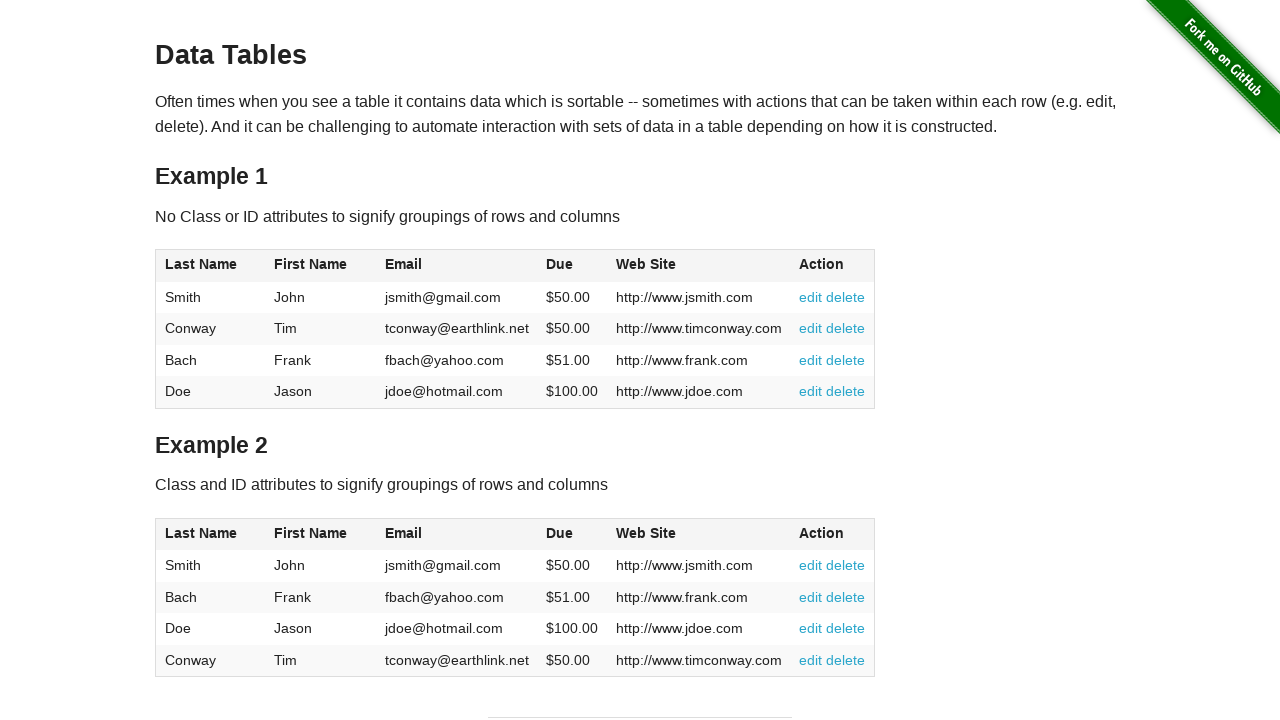

Due column values loaded in table
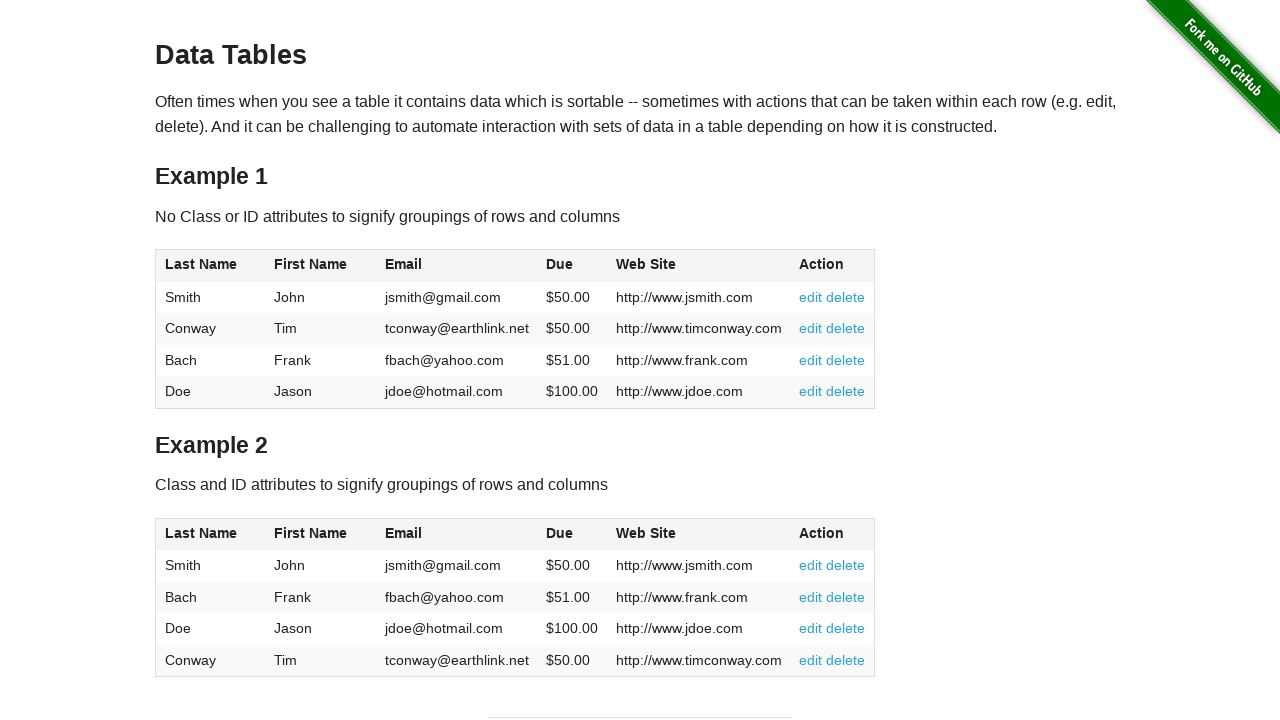

Retrieved all Due column values from table rows
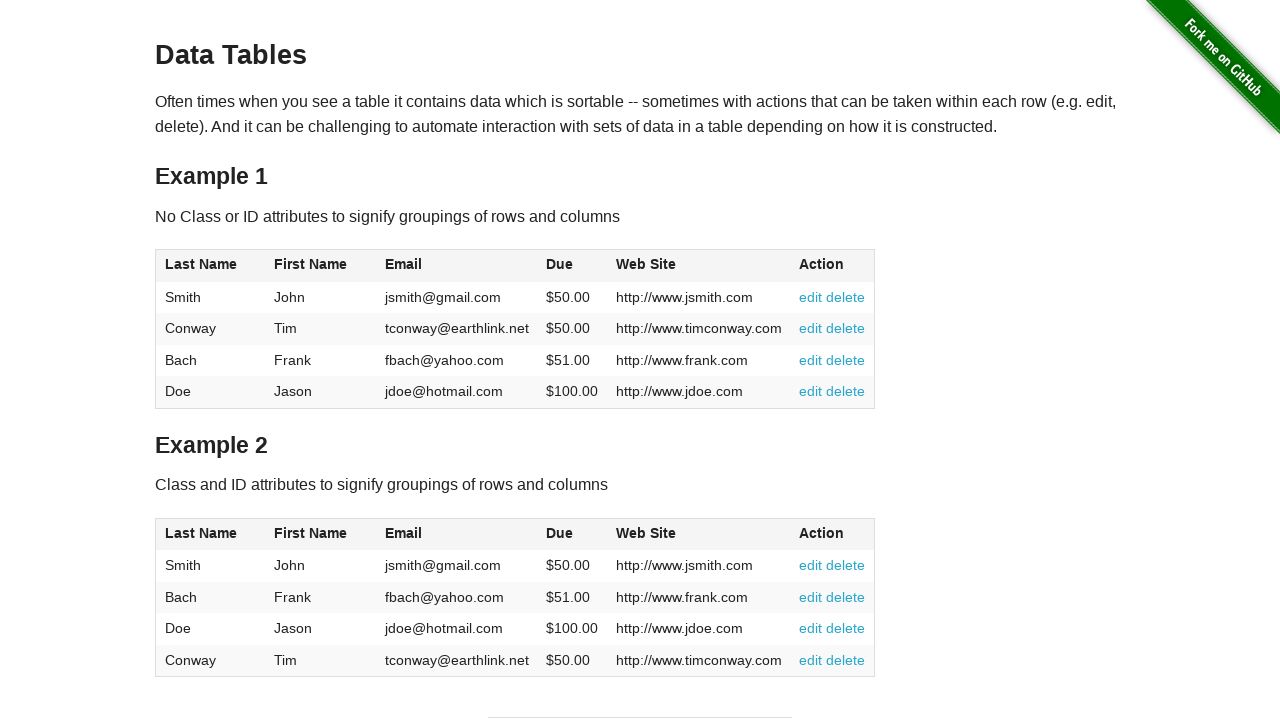

Converted Due values to numeric format by removing dollar signs
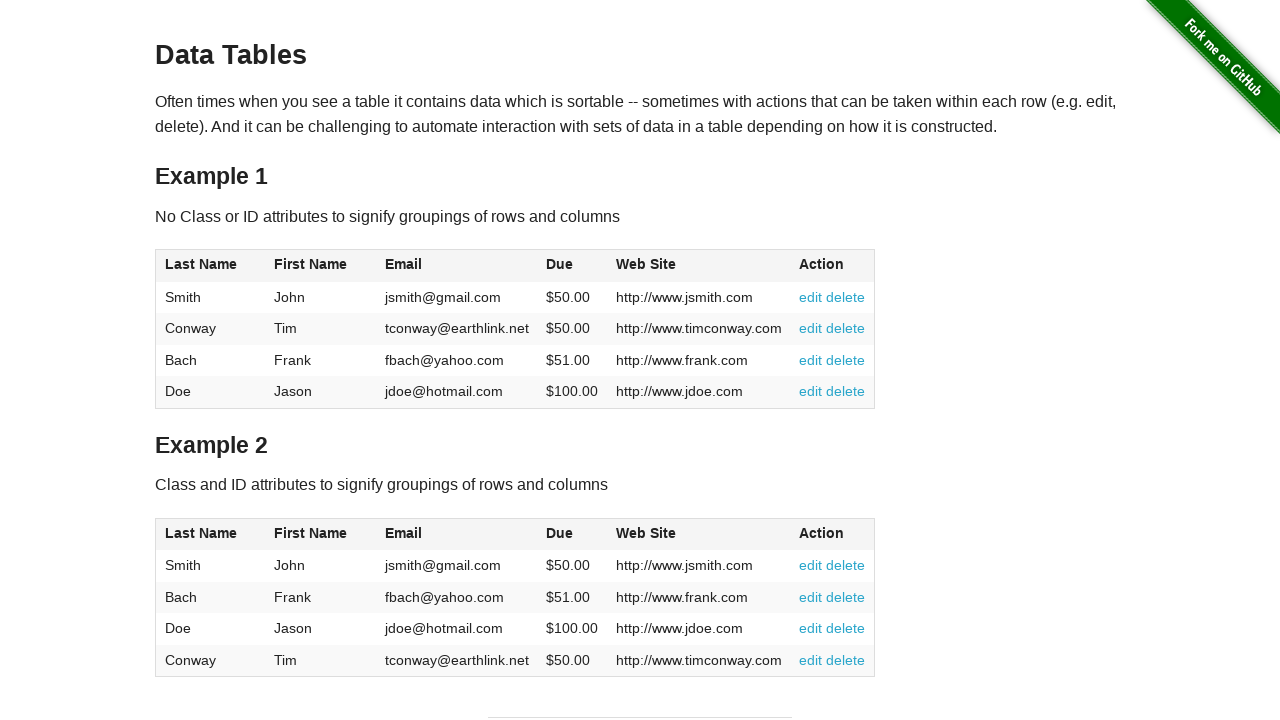

Verified Due column values are sorted in ascending order
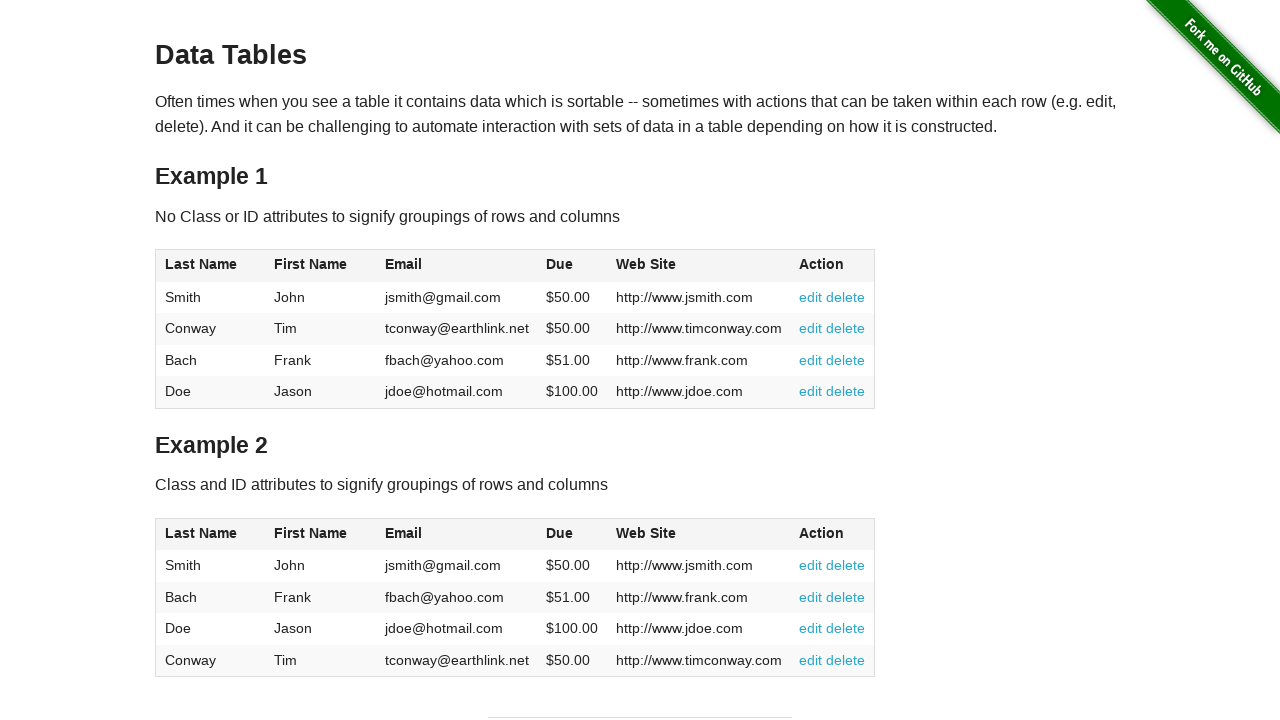

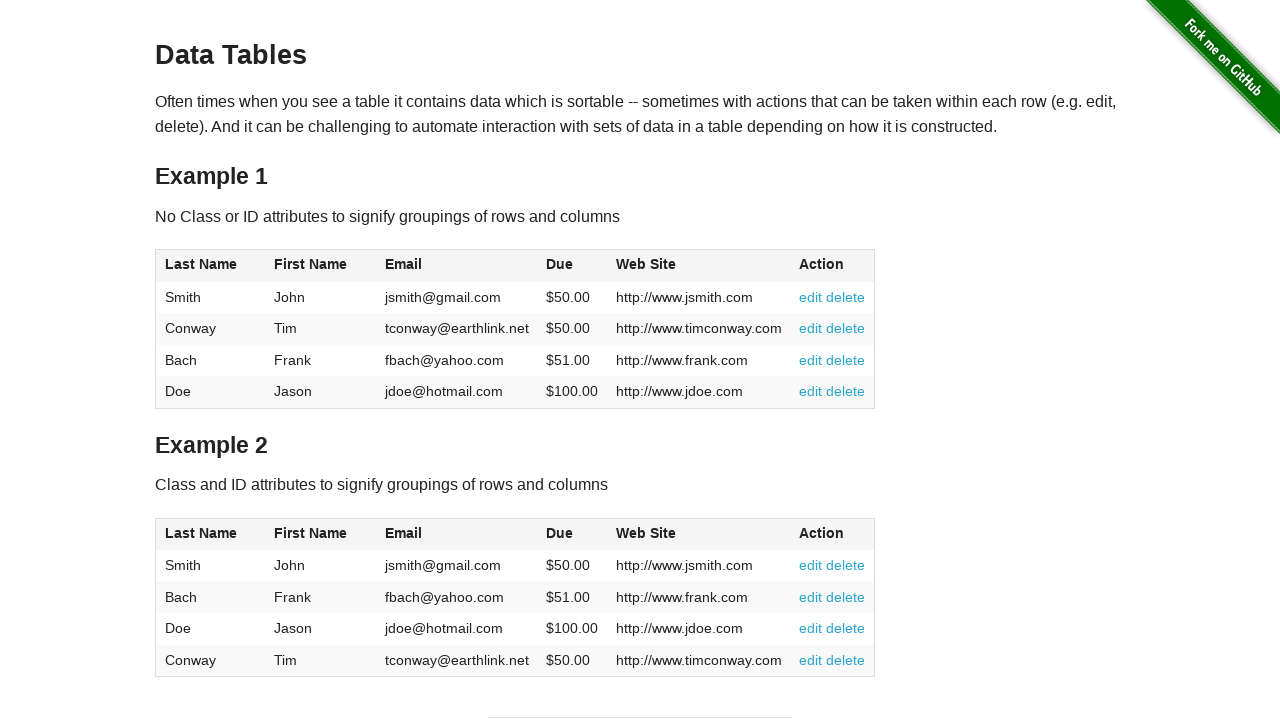